Tests checkbox synchronization by verifying checkbox visibility, clicking a button, and verifying a message appears

Starting URL: https://dgotlieb.github.io/Selenium/synchronization.html

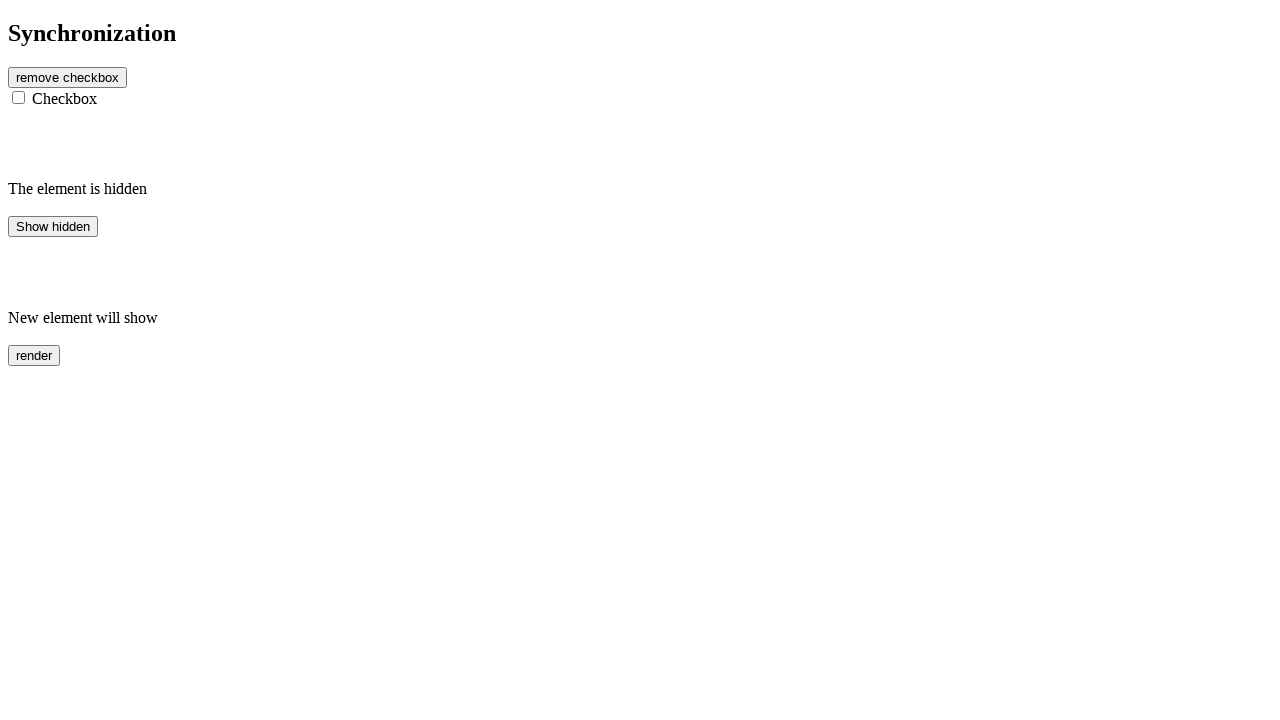

Waited for checkbox element to be visible
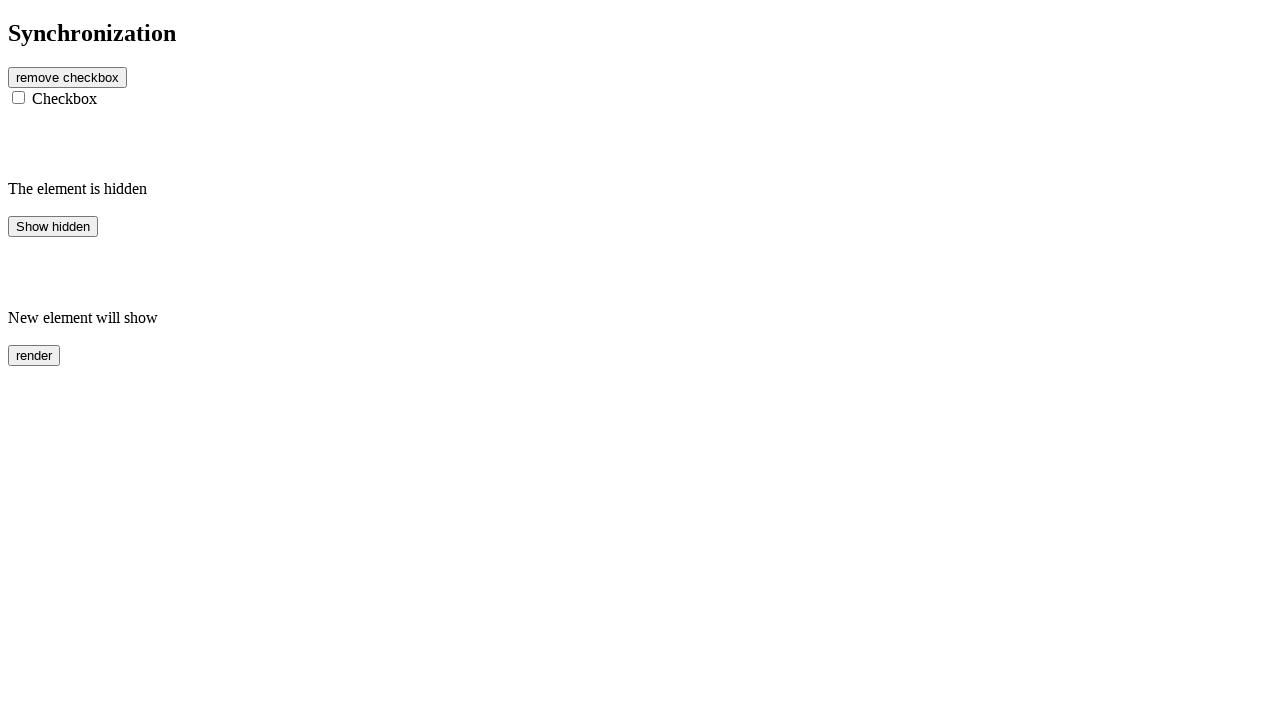

Clicked the button to trigger synchronization at (68, 77) on #btn
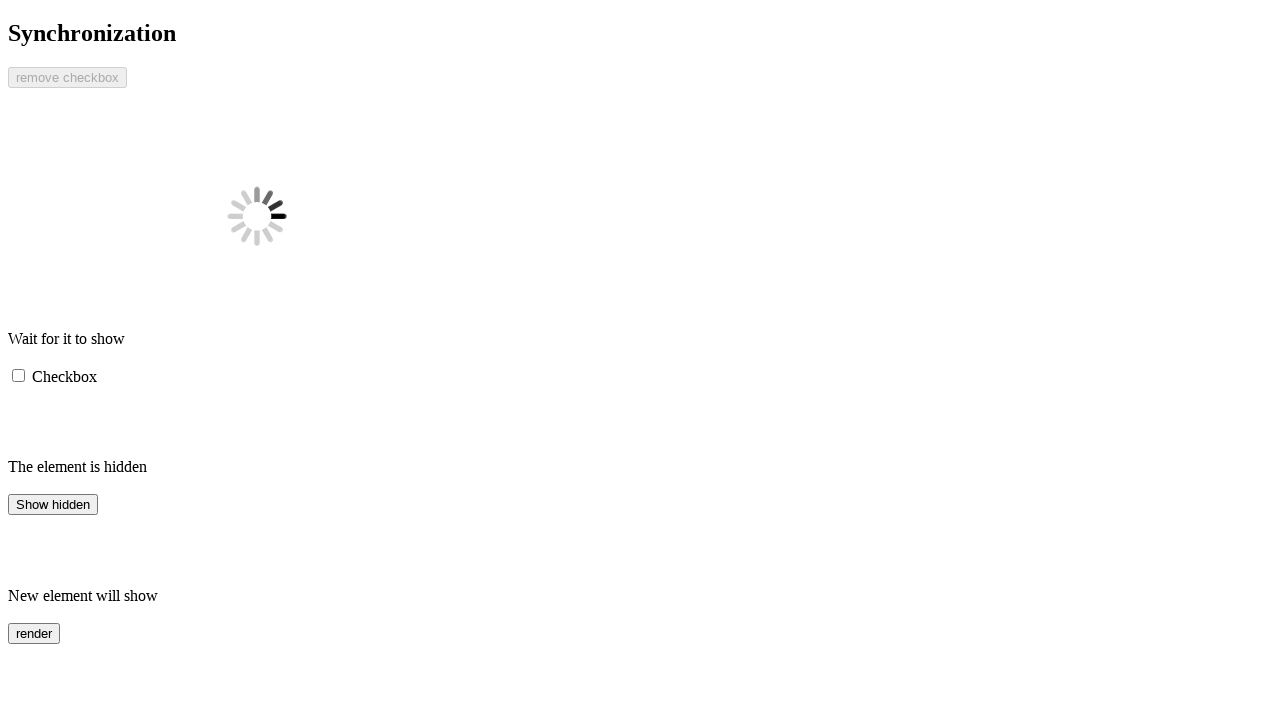

Waited for message element to appear after button click
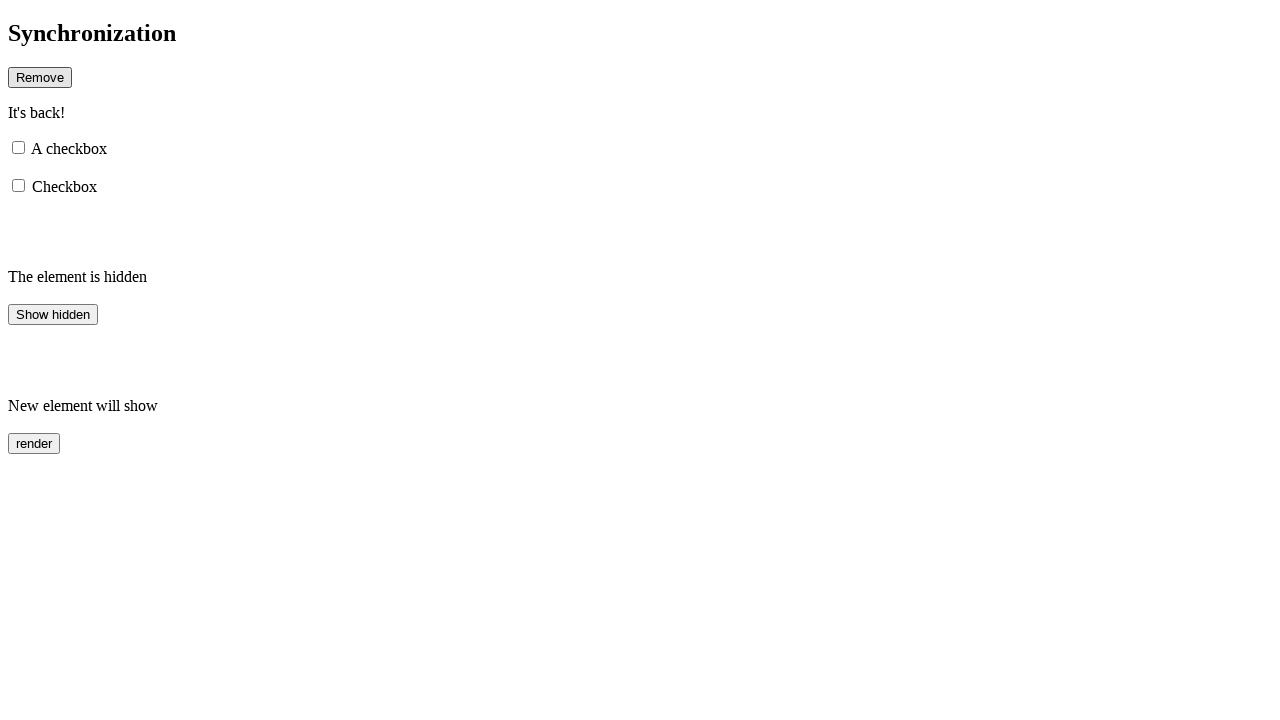

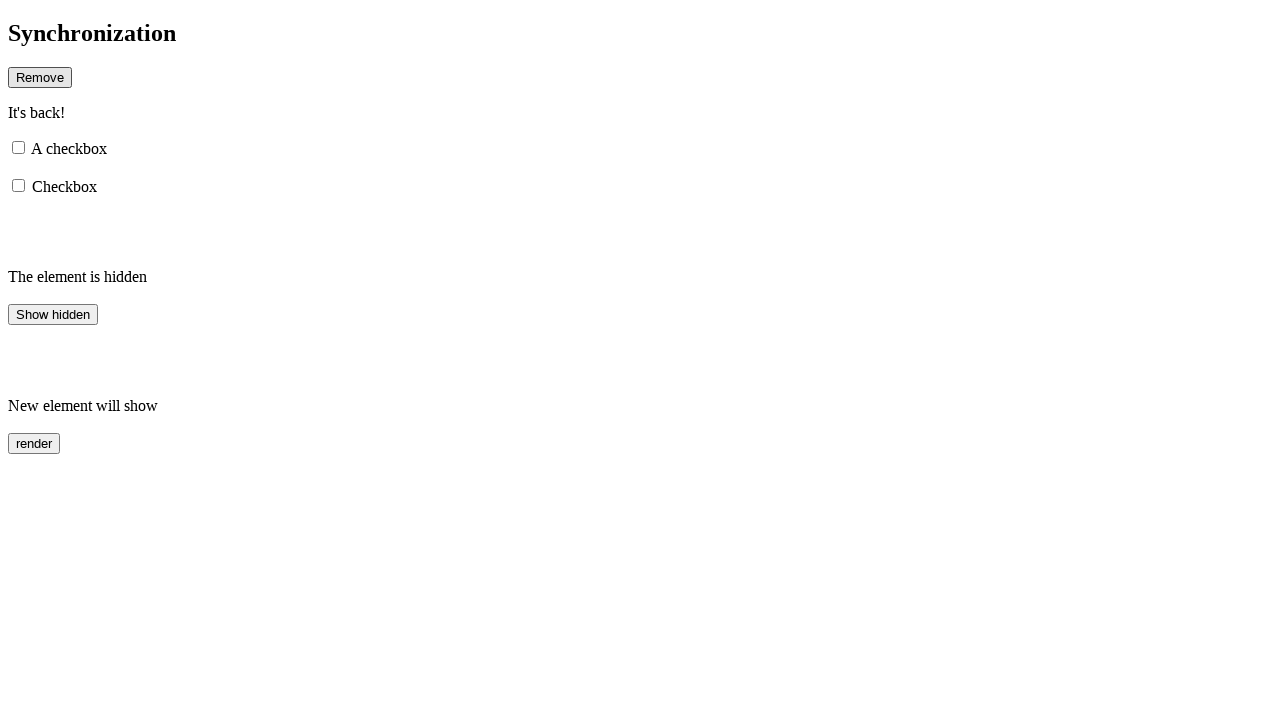